Tests keyboard navigation through DataTable items using Arrow keys and selecting with Space key.

Starting URL: https://next.fritz2.dev/headless-demo/#dataCollection

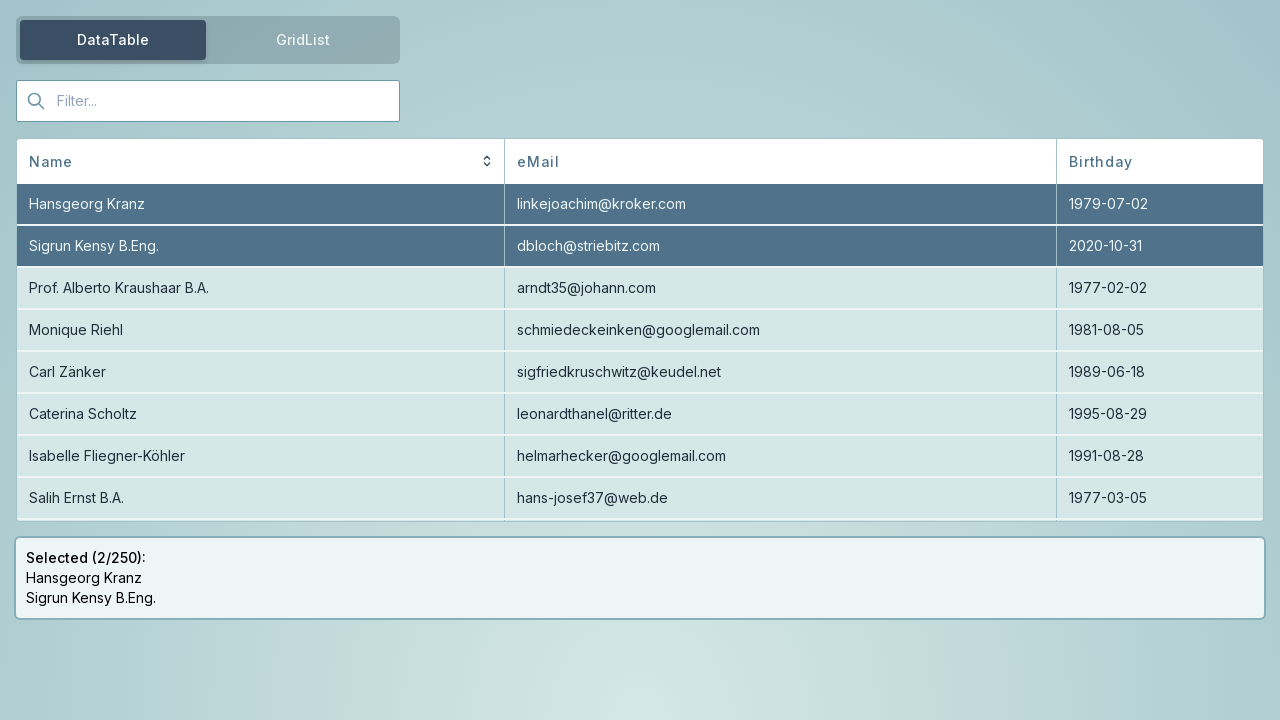

Moved mouse to second selected DataTable item (Sigrun Kensy B.Eng.) at (640, 246)
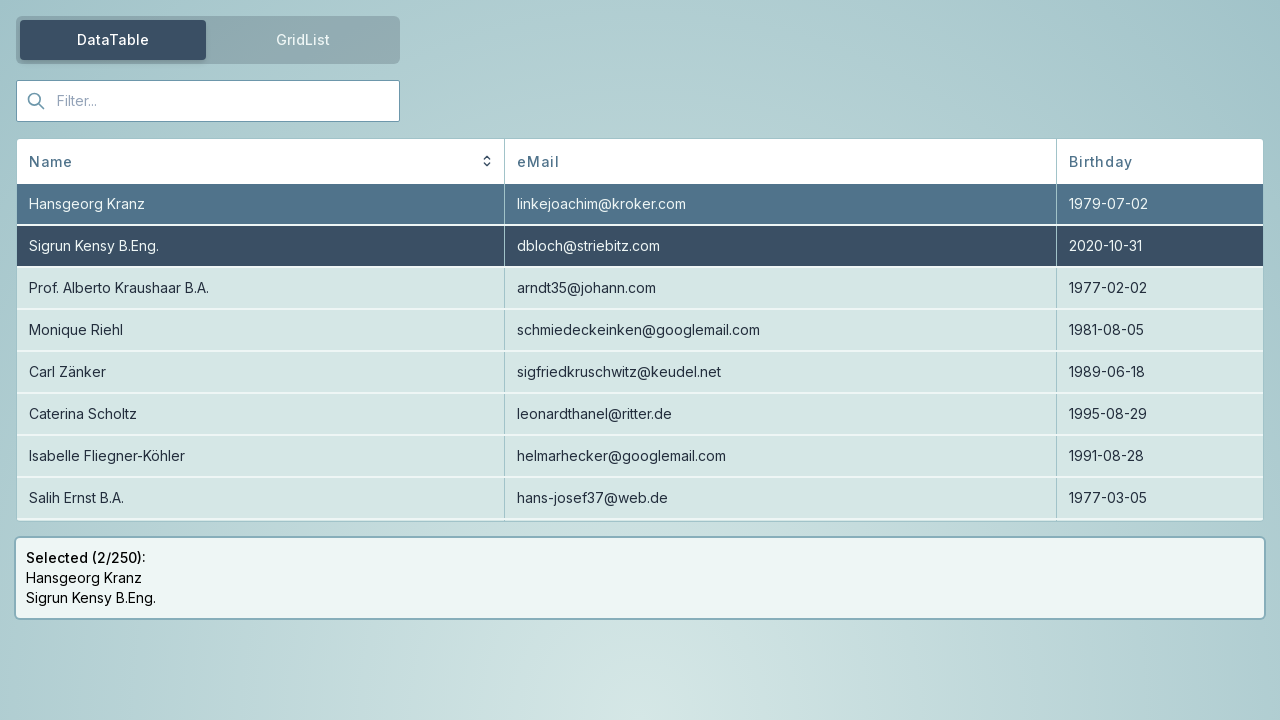

Clicked on second selected DataTable item to focus at (640, 246)
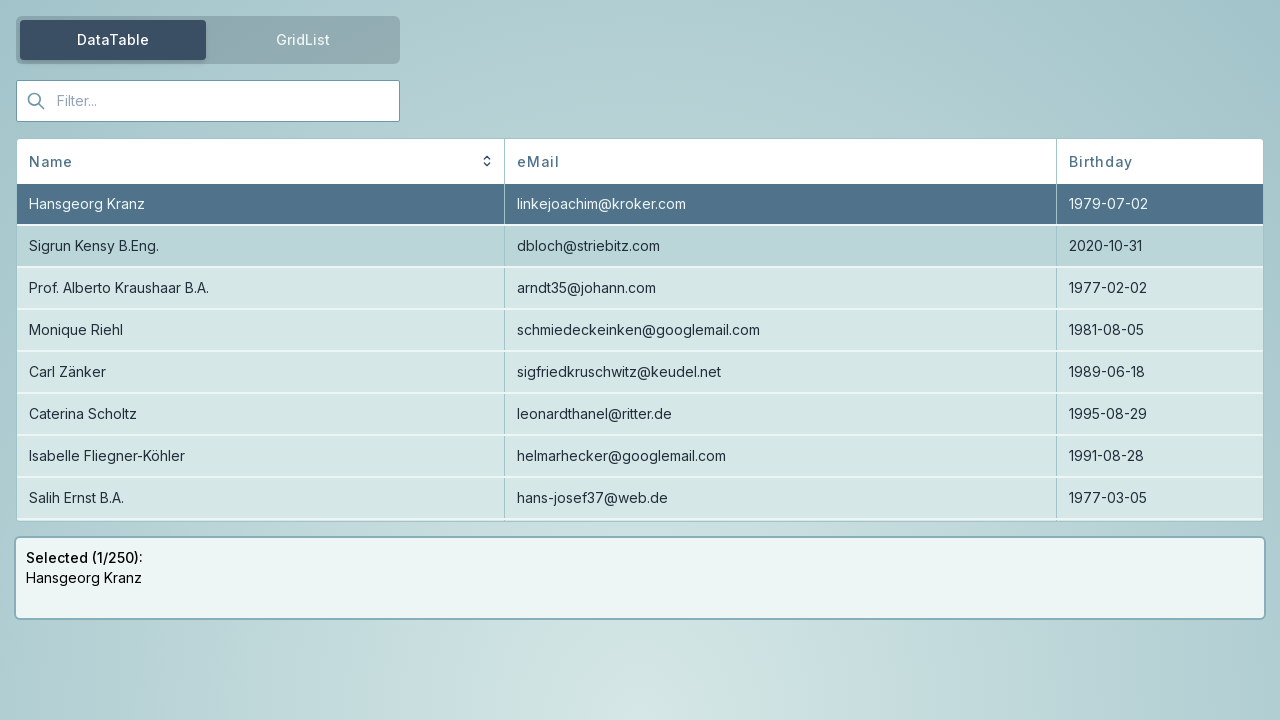

Pressed ArrowDown to navigate to next DataTable item on id=Sigrun Kensy B.Eng.
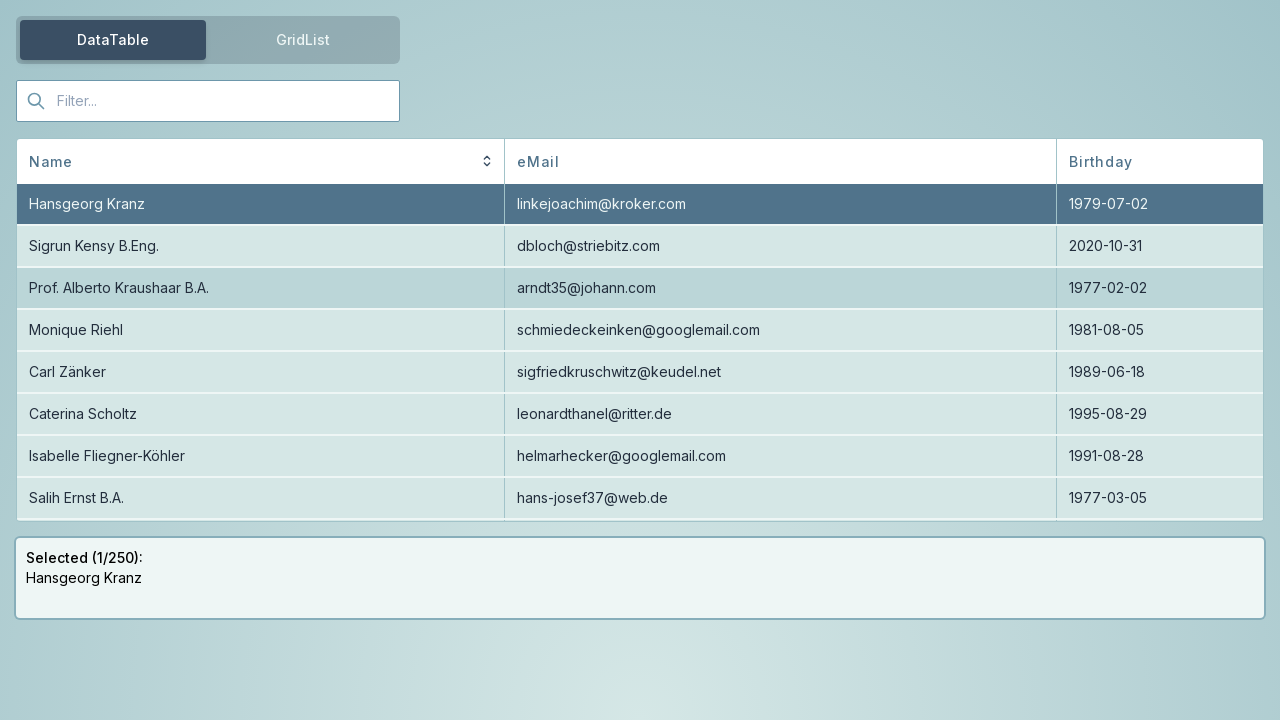

Moved mouse to origin at (0, 0)
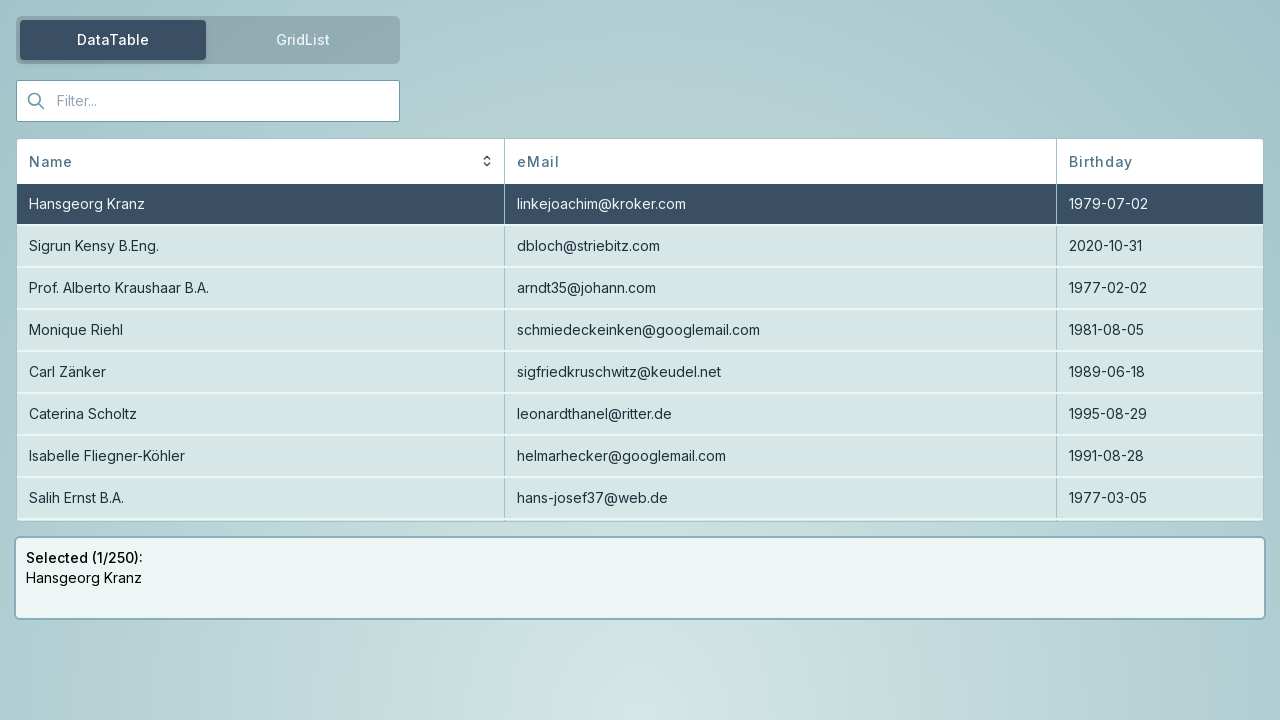

Pressed Space to select Prof. Alberto Kraushaar B.A. on id=Prof. Alberto Kraushaar B.A.
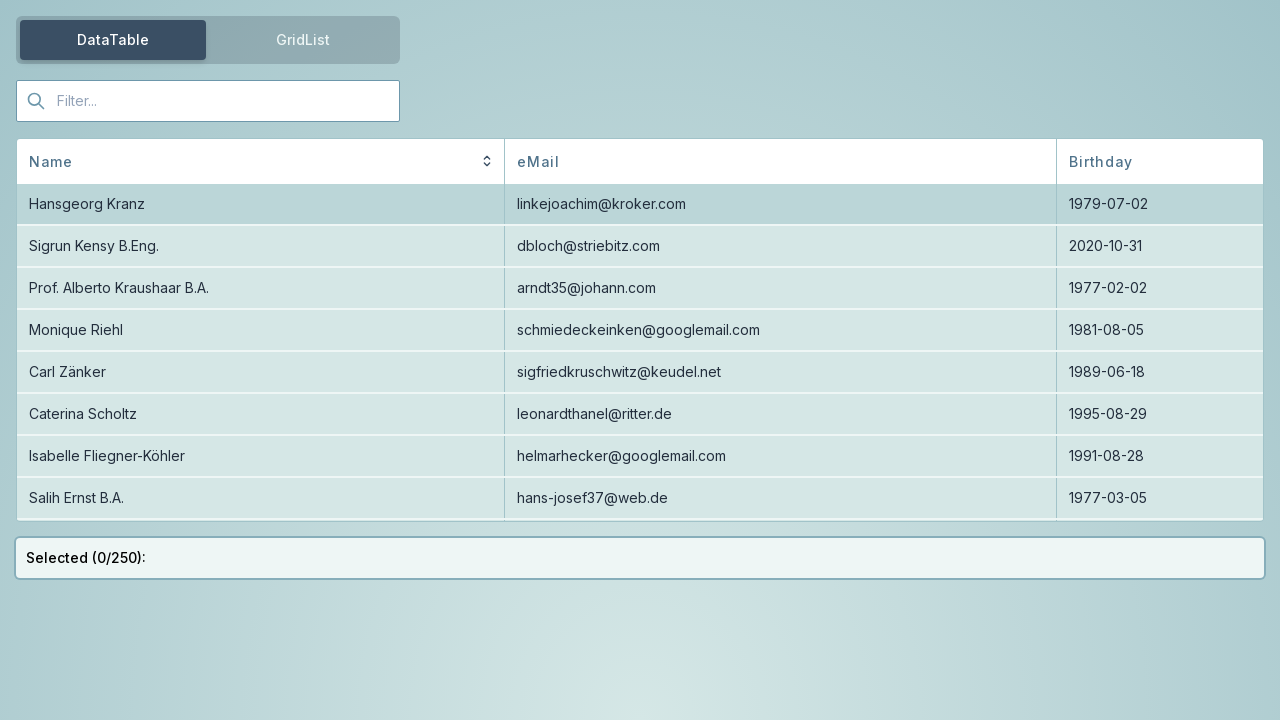

Moved mouse to origin at (0, 0)
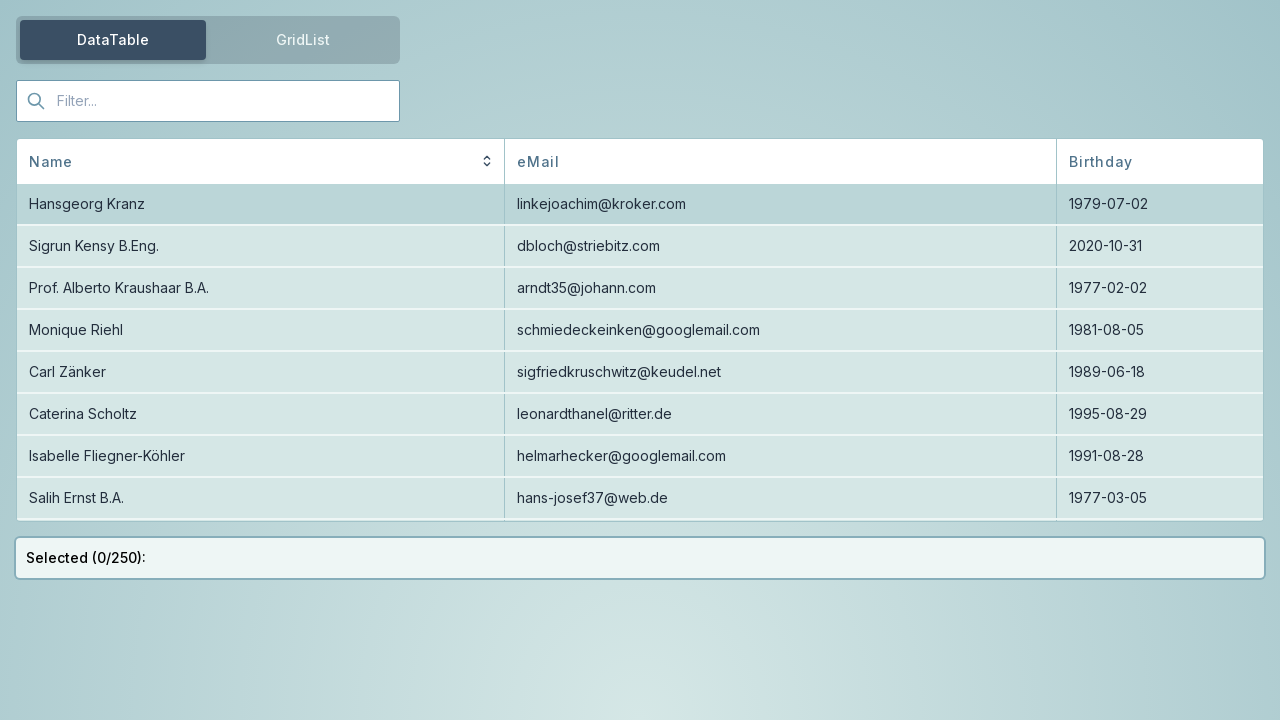

Pressed ArrowDown to navigate to next DataTable item on id=Prof. Alberto Kraushaar B.A.
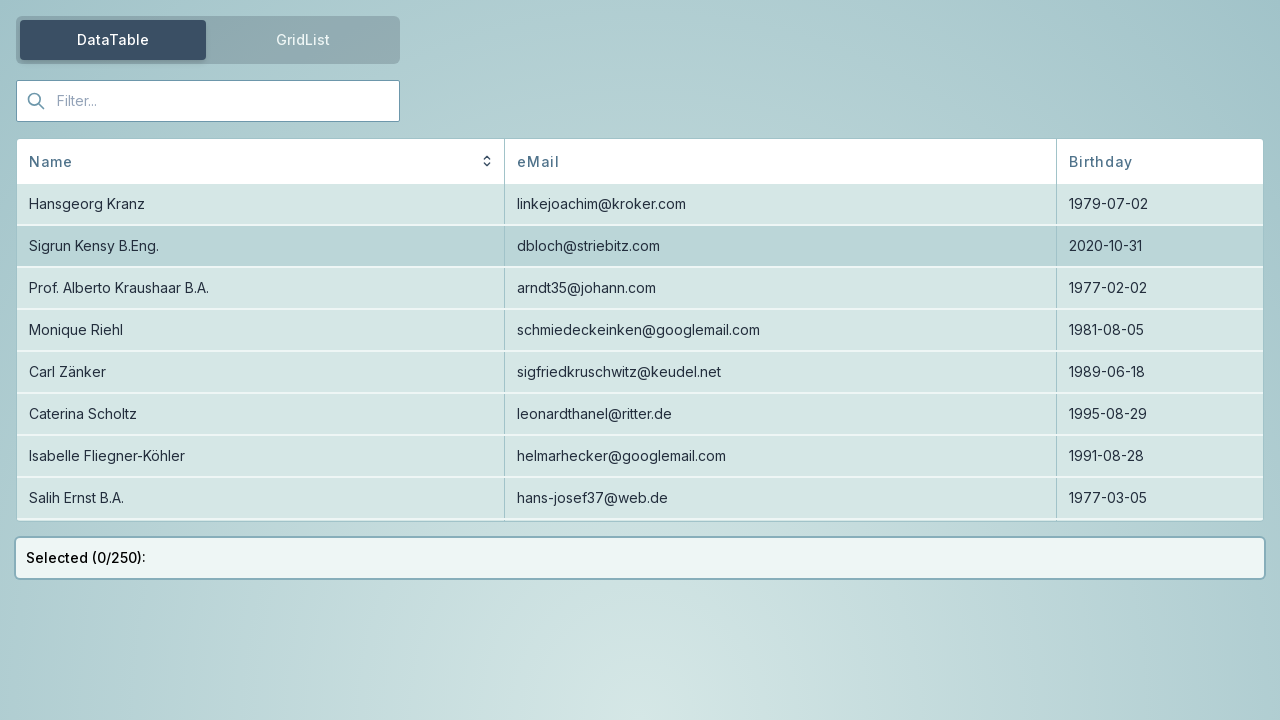

Moved mouse to origin at (0, 0)
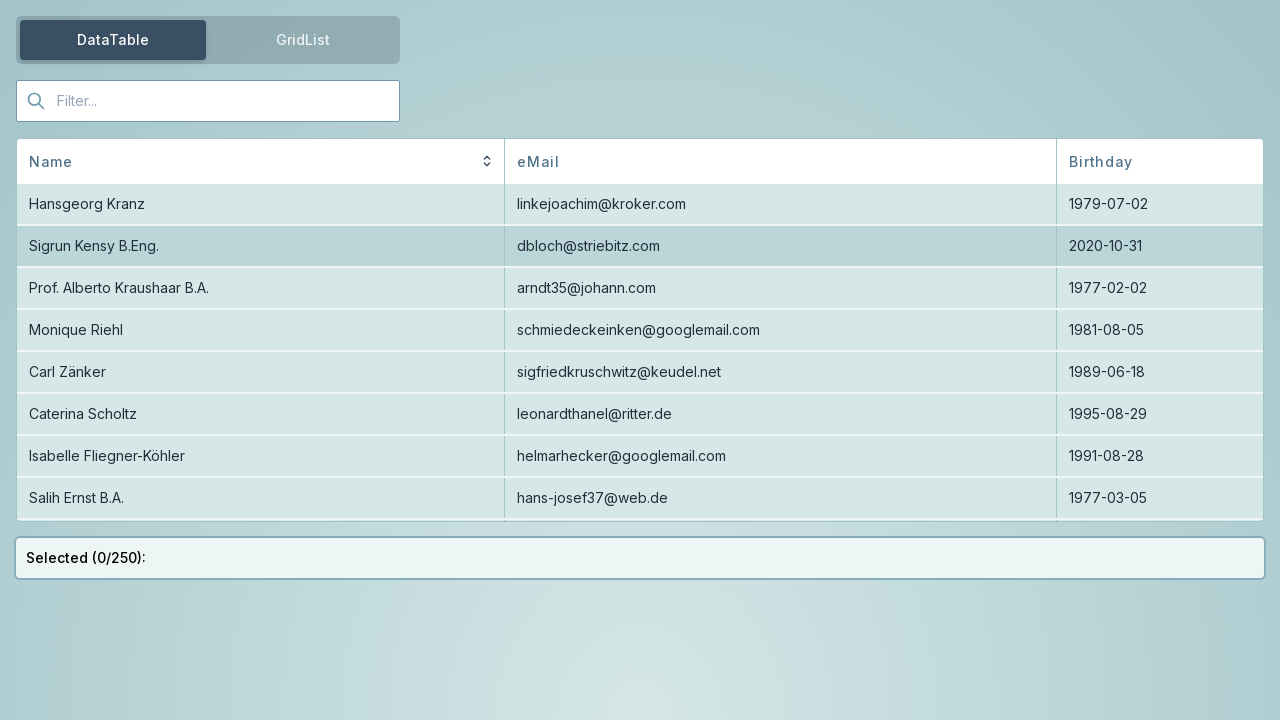

Pressed Space to select Monique Riehl on id=Monique Riehl
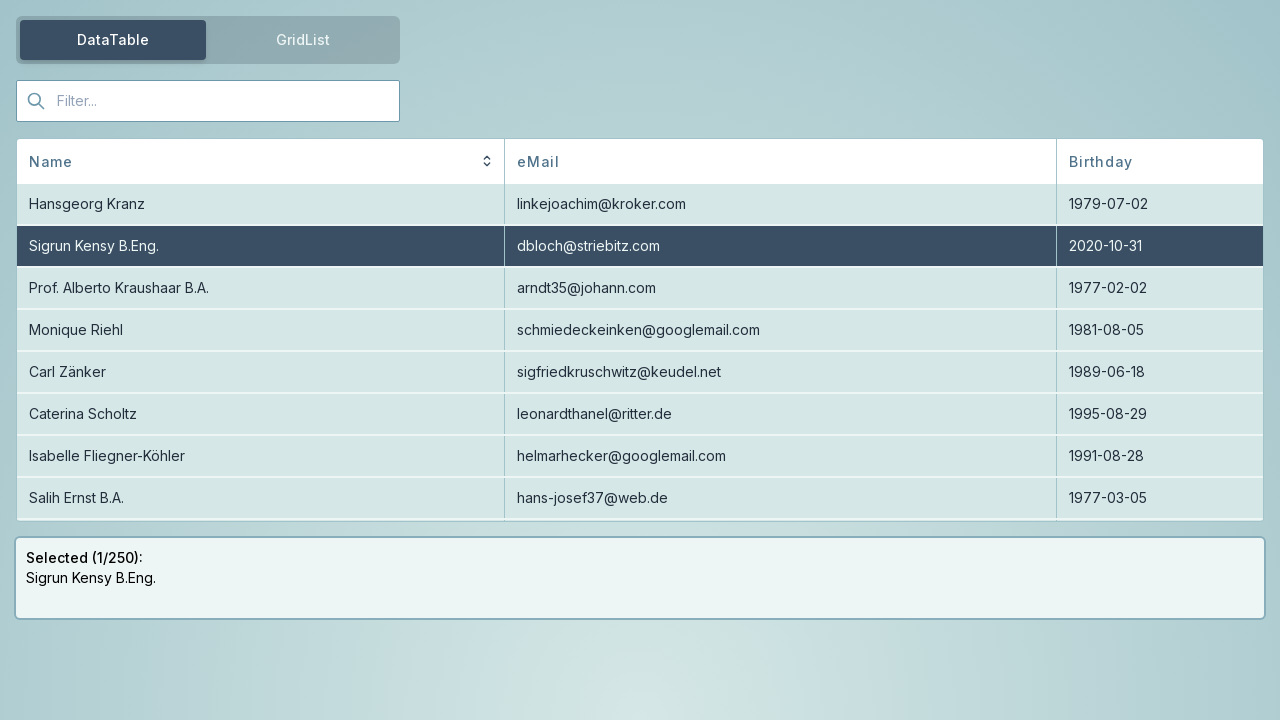

Moved mouse to origin at (0, 0)
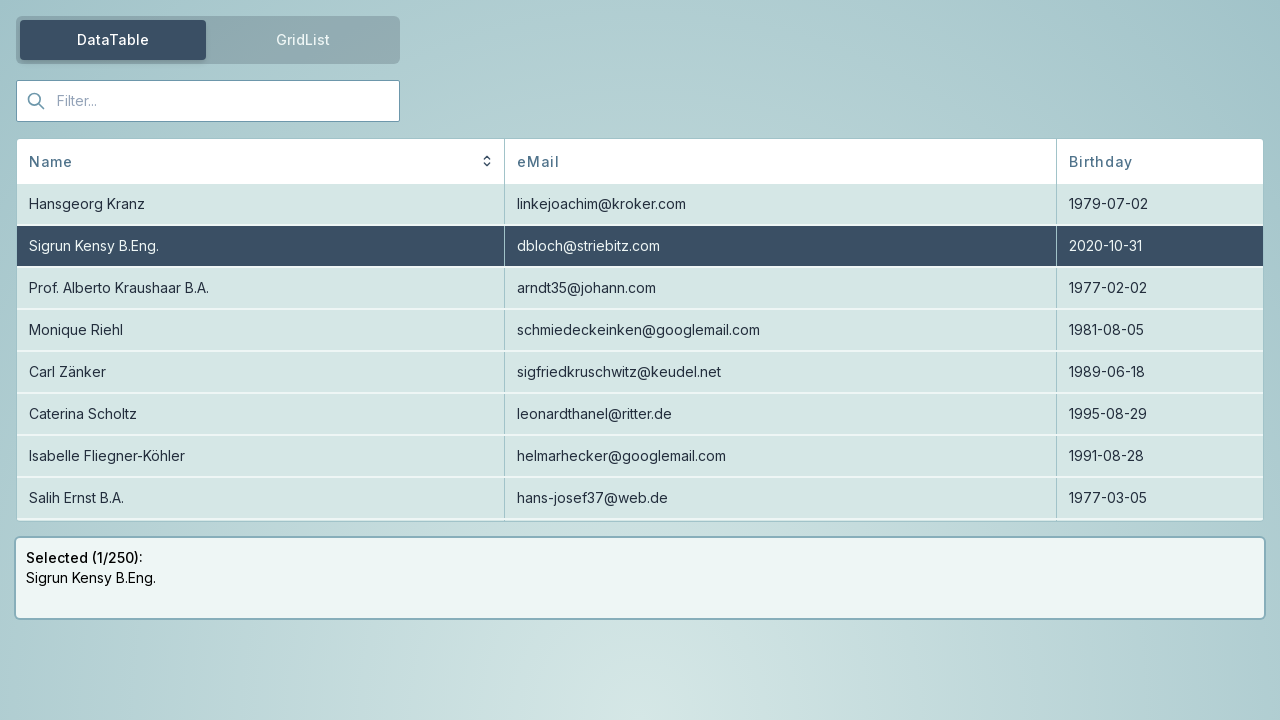

Pressed Space again to deselect Monique Riehl on id=Monique Riehl
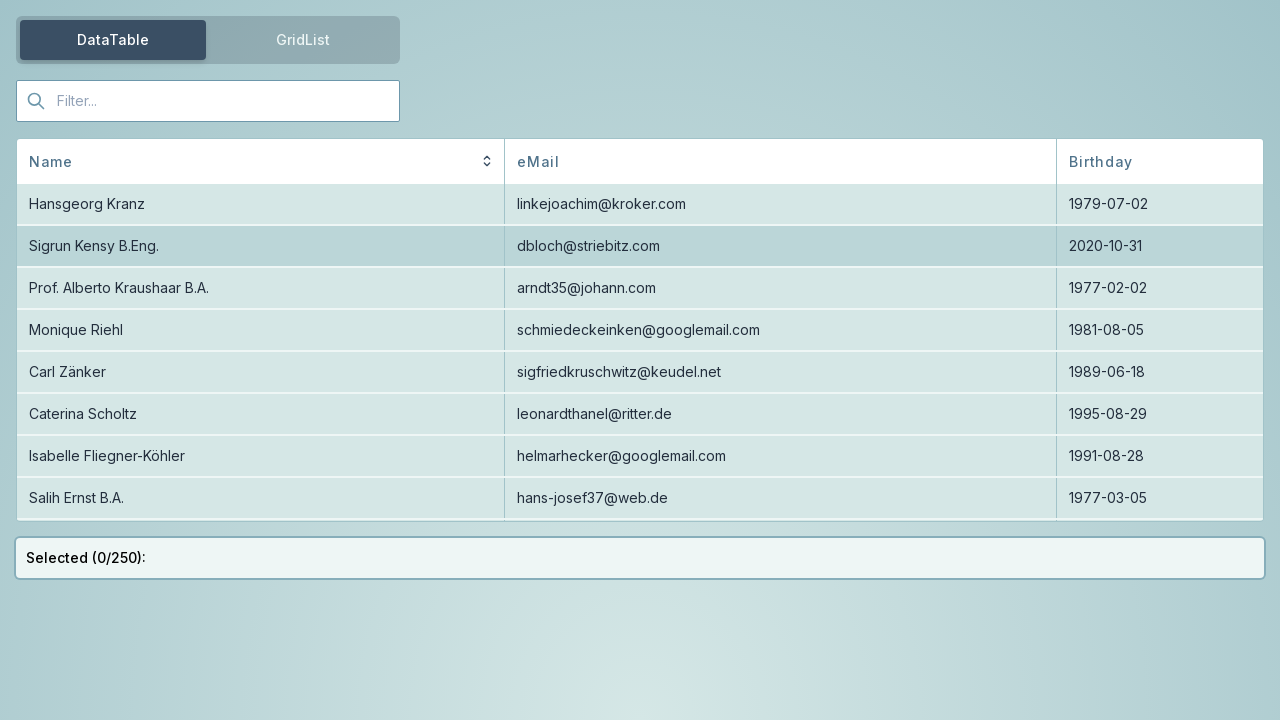

Moved mouse to origin at (0, 0)
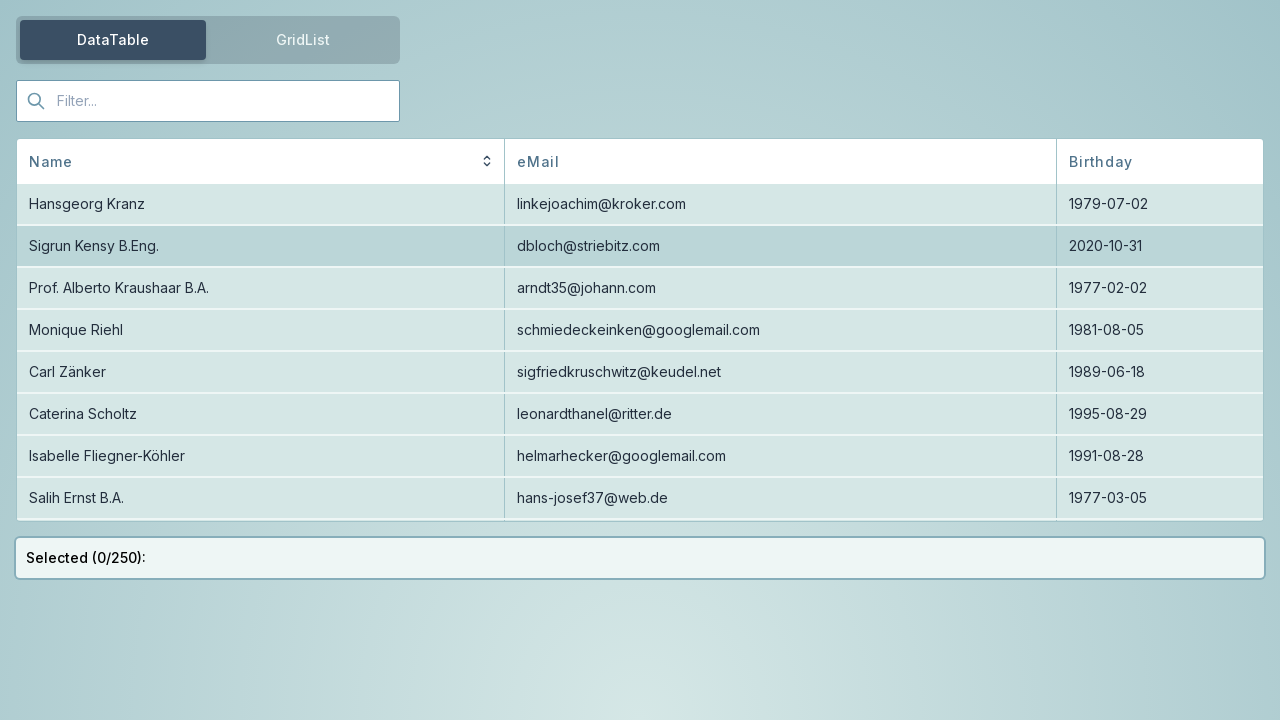

Pressed ArrowUp to navigate to previous DataTable item on id=Monique Riehl
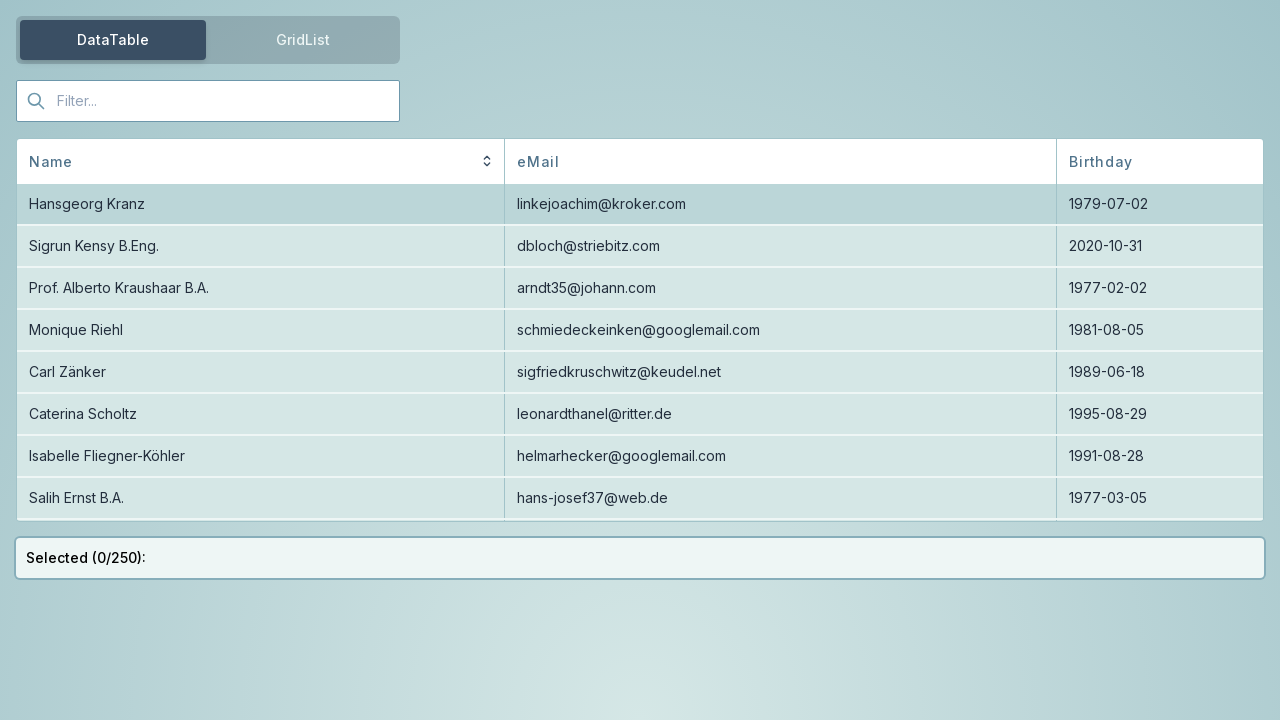

Moved mouse to origin at (0, 0)
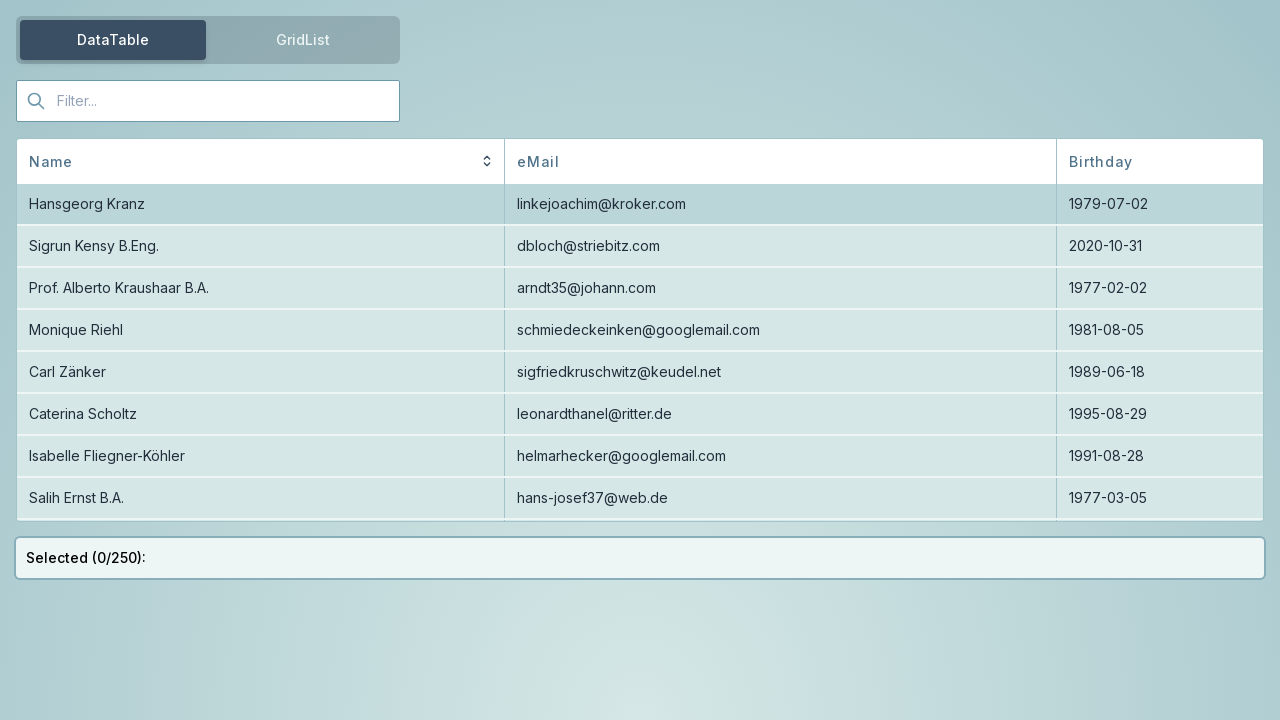

Pressed Space to deselect Prof. Alberto Kraushaar B.A. on id=Prof. Alberto Kraushaar B.A.
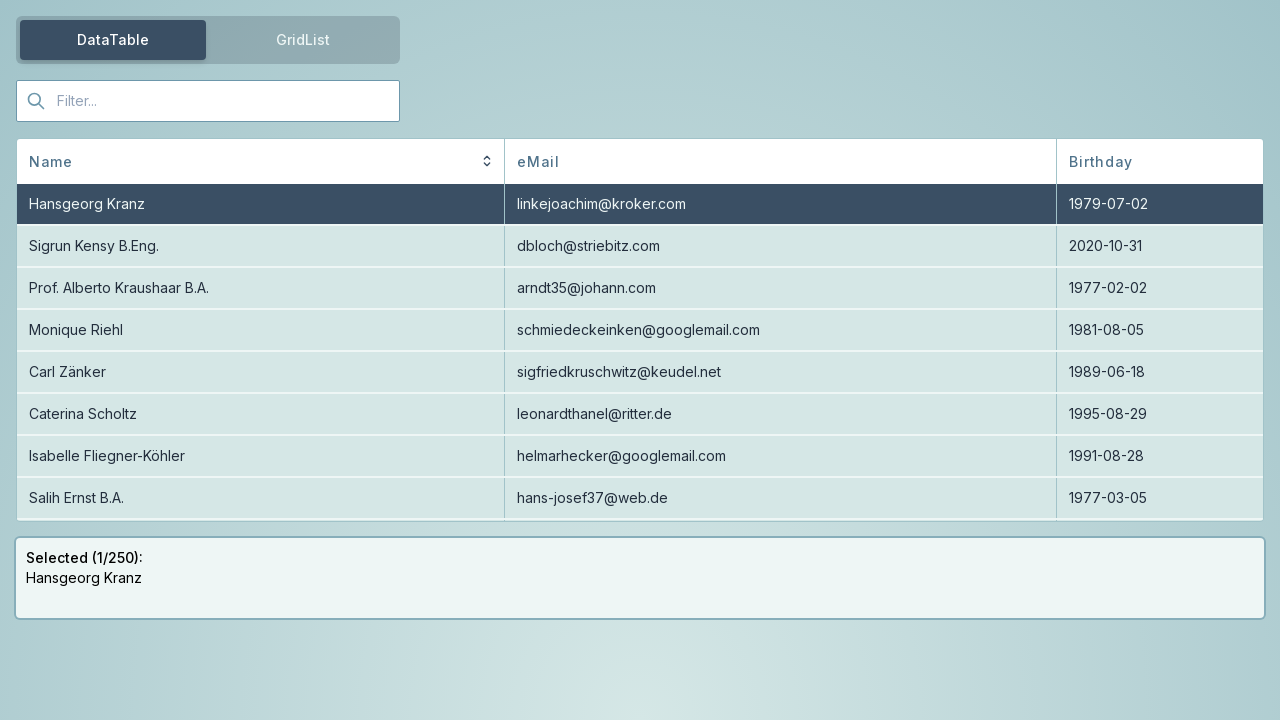

Moved mouse to origin at (0, 0)
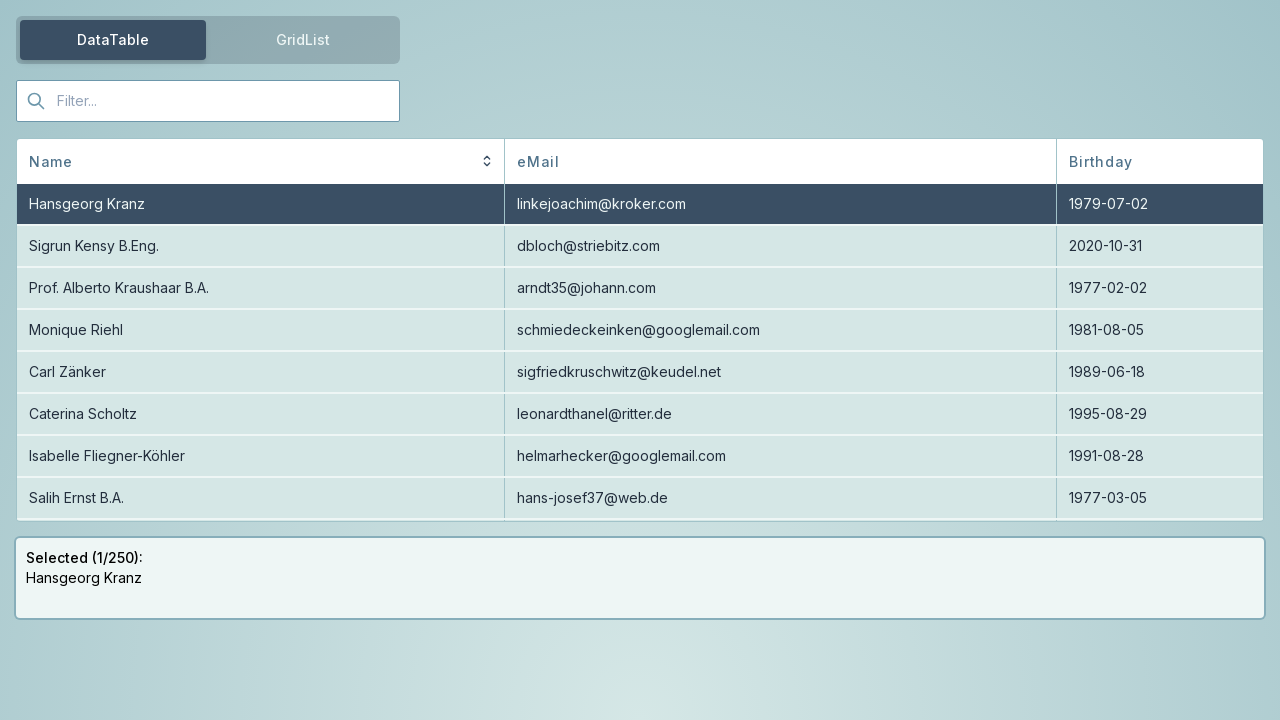

Pressed ArrowUp to navigate to previous DataTable item on id=Prof. Alberto Kraushaar B.A.
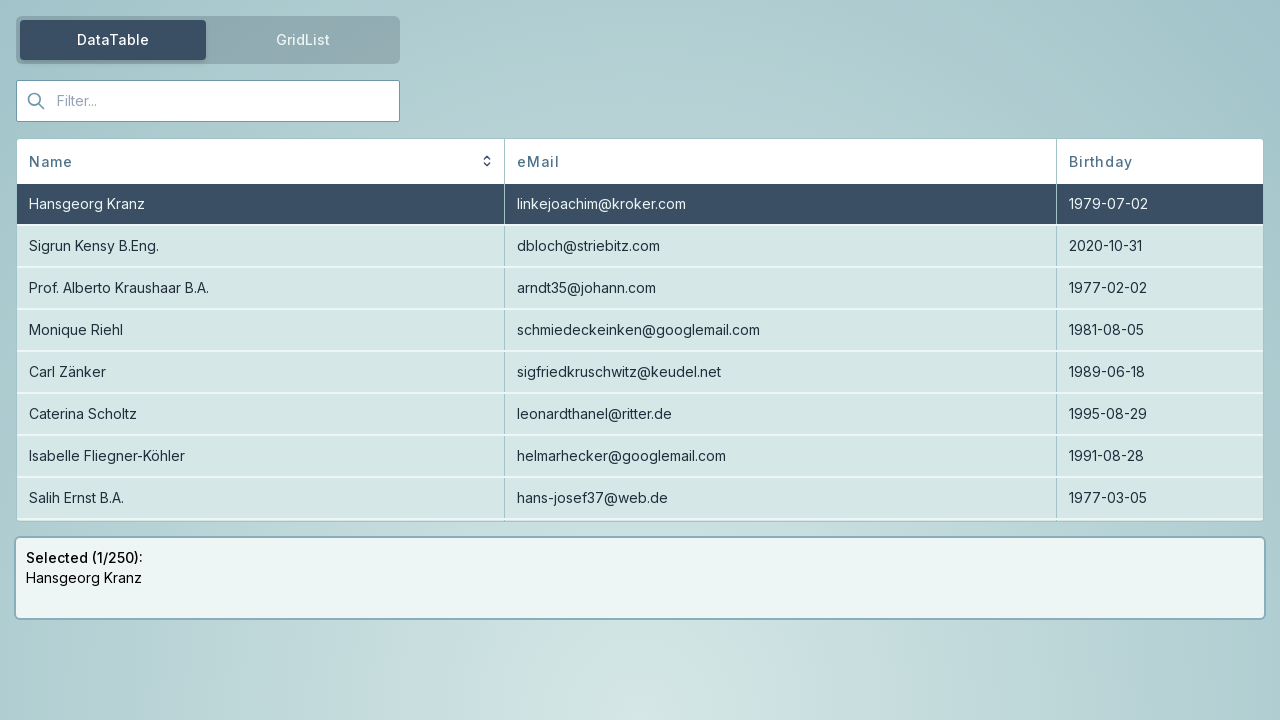

Moved mouse to origin at (0, 0)
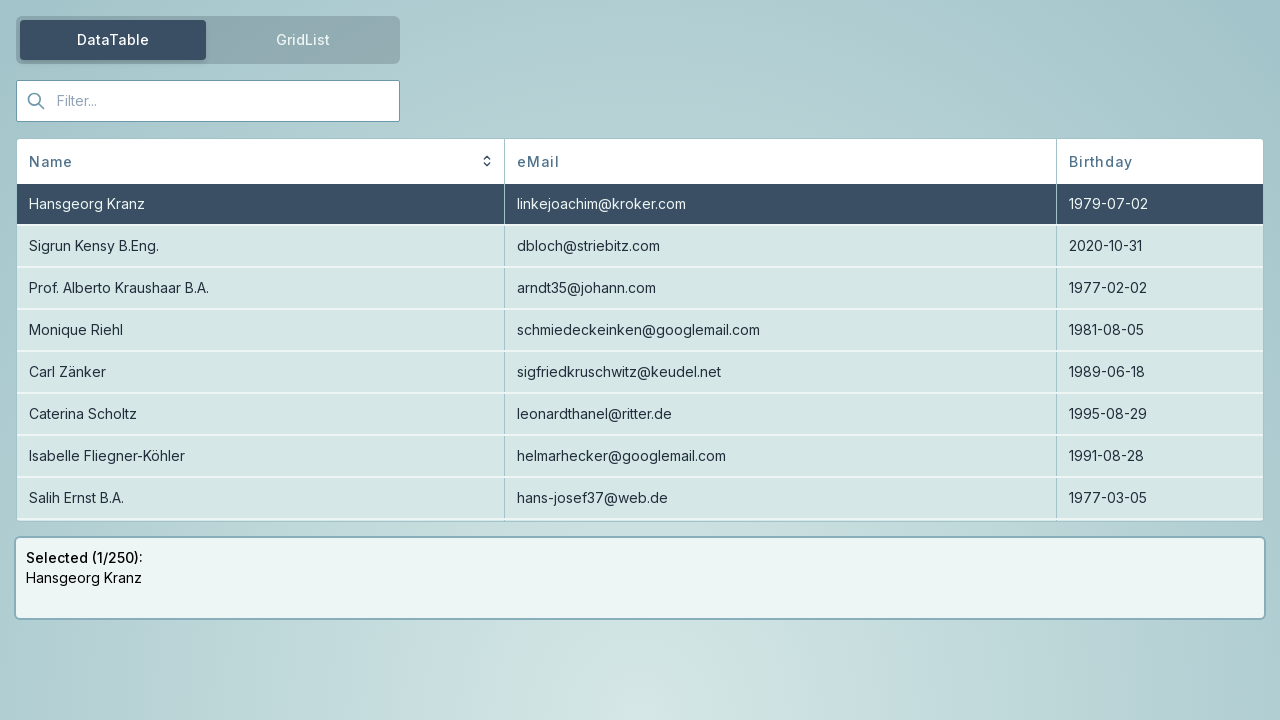

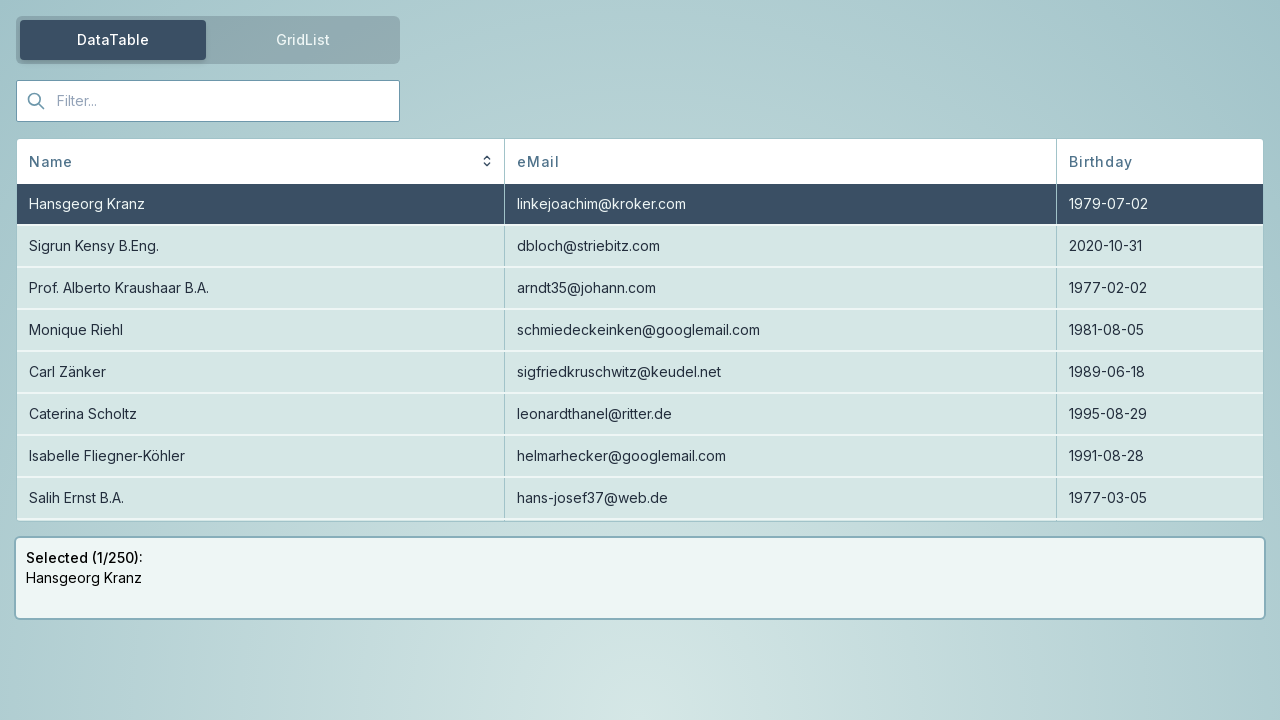